Tests the date picker functionality on RedBus by clicking the departure date calendar field and selecting the 30th of the month.

Starting URL: https://www.redbus.com/

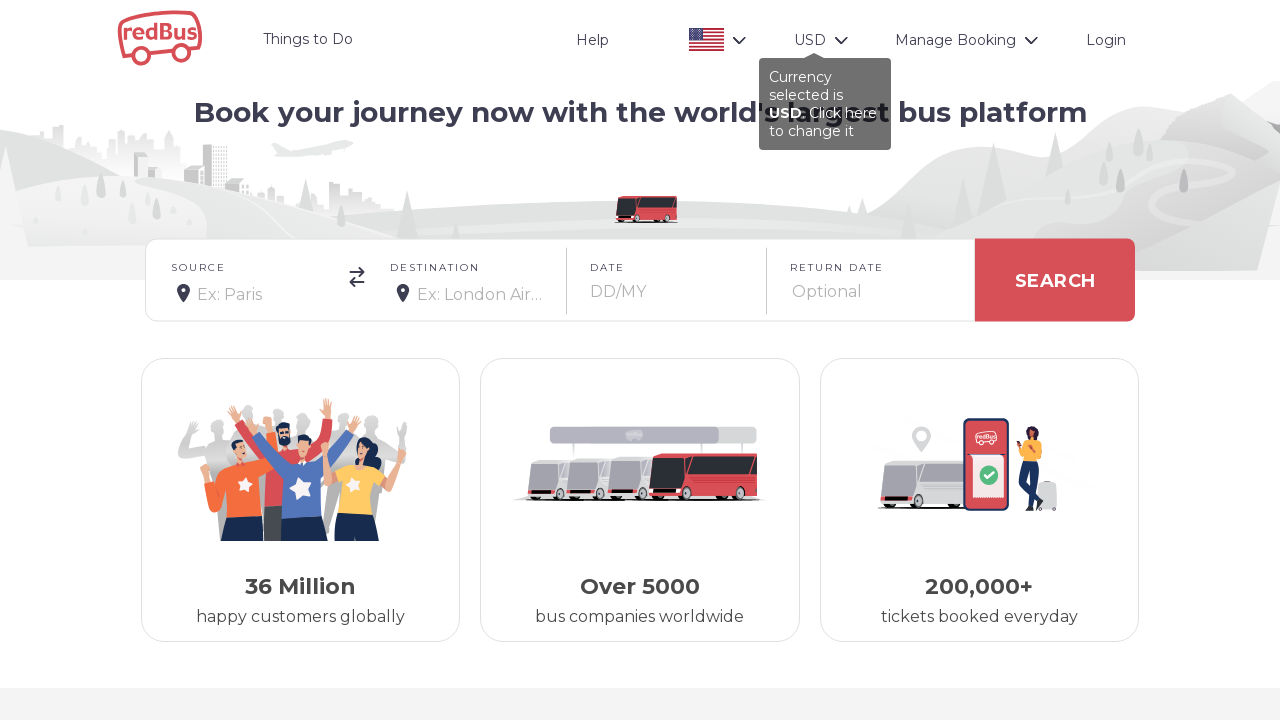

Clicked on the departure date calendar input to open the date picker at (669, 292) on input#onward_cal
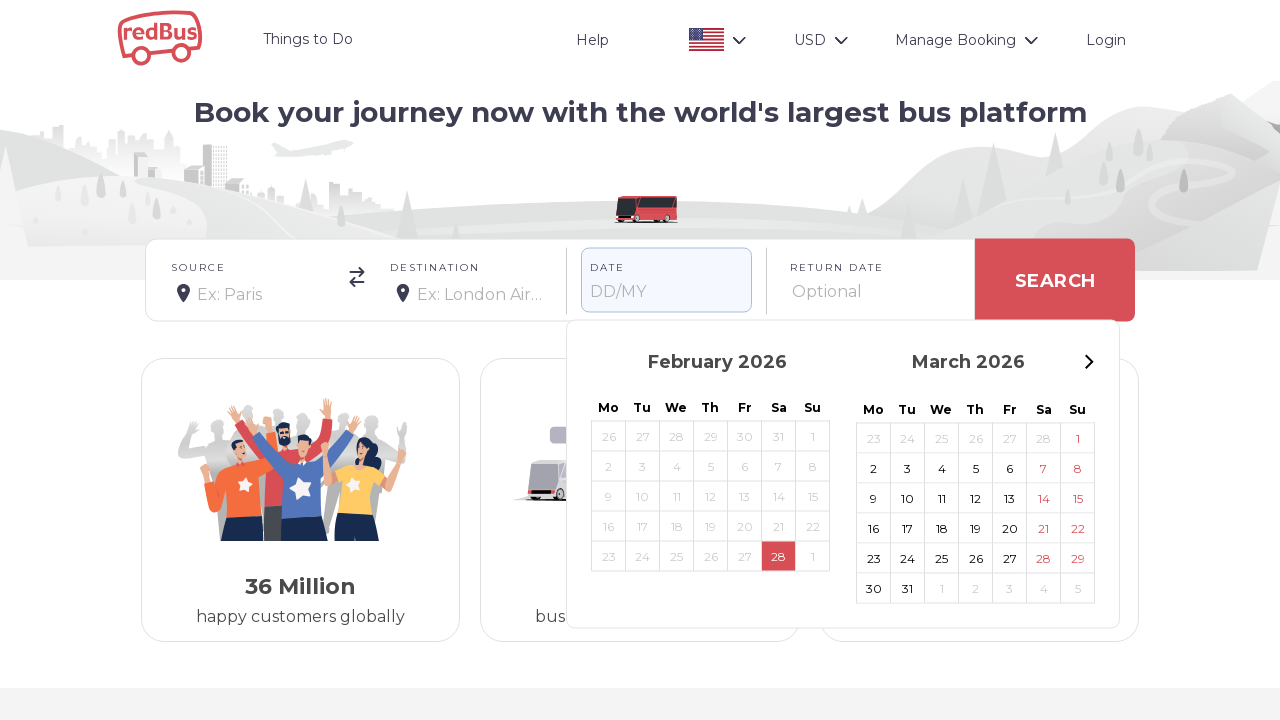

Waited for the calendar popup to appear
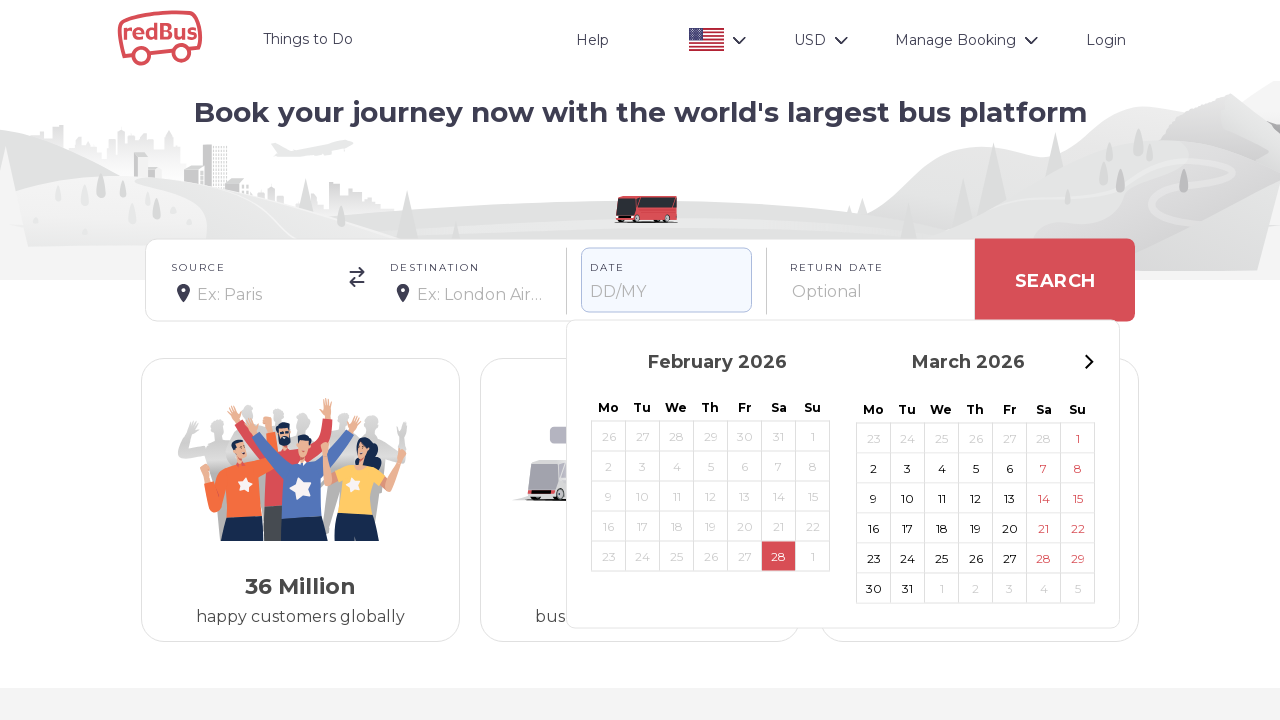

Selected the 30th day from the calendar at (874, 588) on (//span[.='30'])[2]
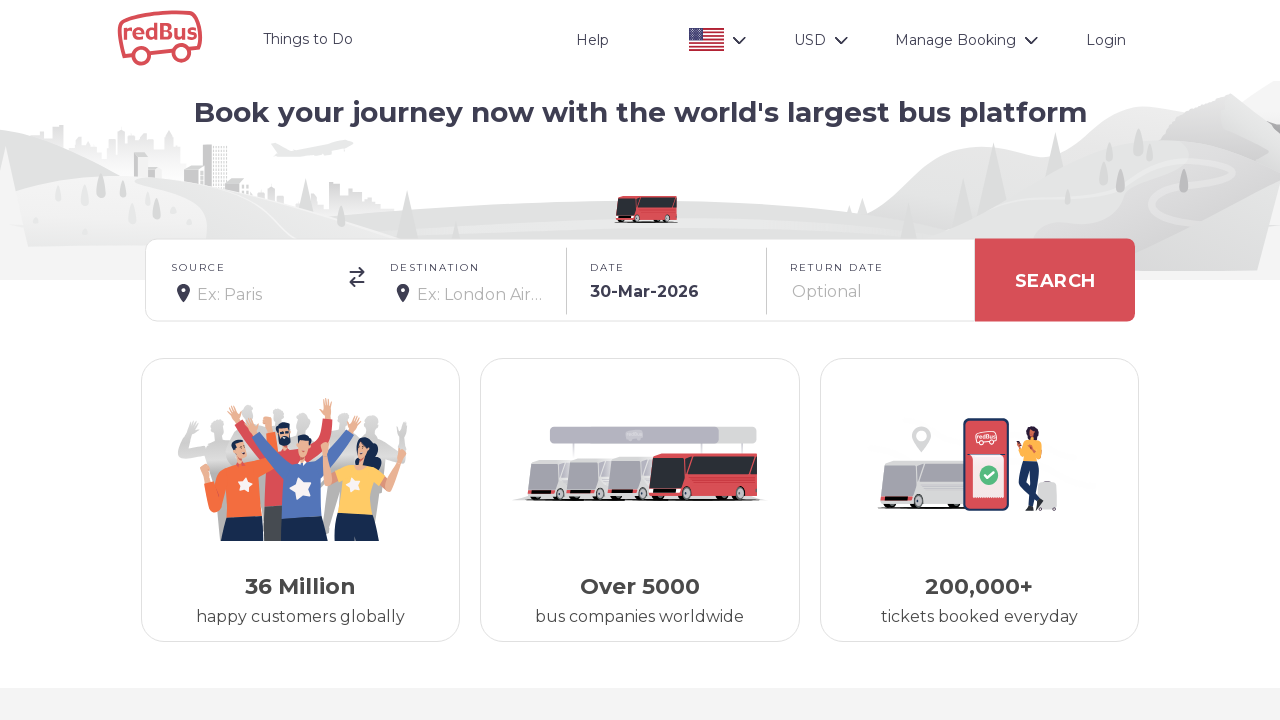

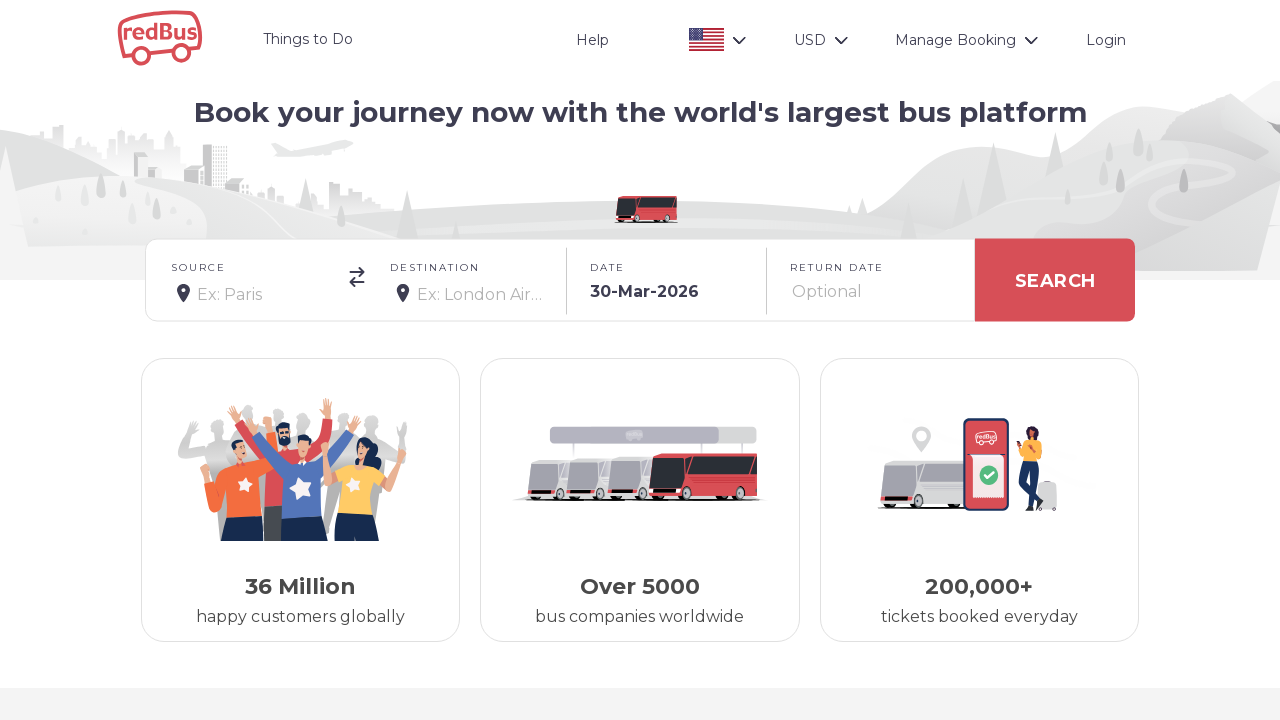